Tests dismissing a confirmation alert by clicking the confirm button and dismissing the dialog.

Starting URL: https://demoqa.com/alerts

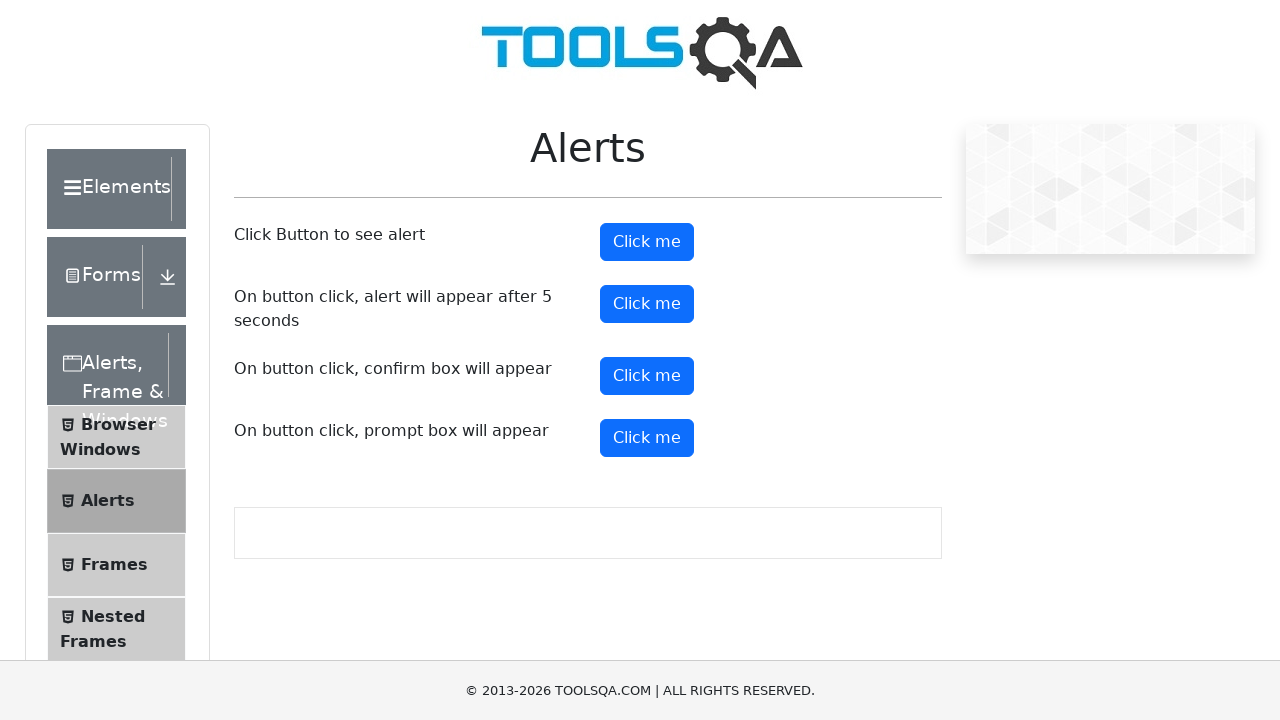

Set up dialog handler to dismiss confirmation alerts
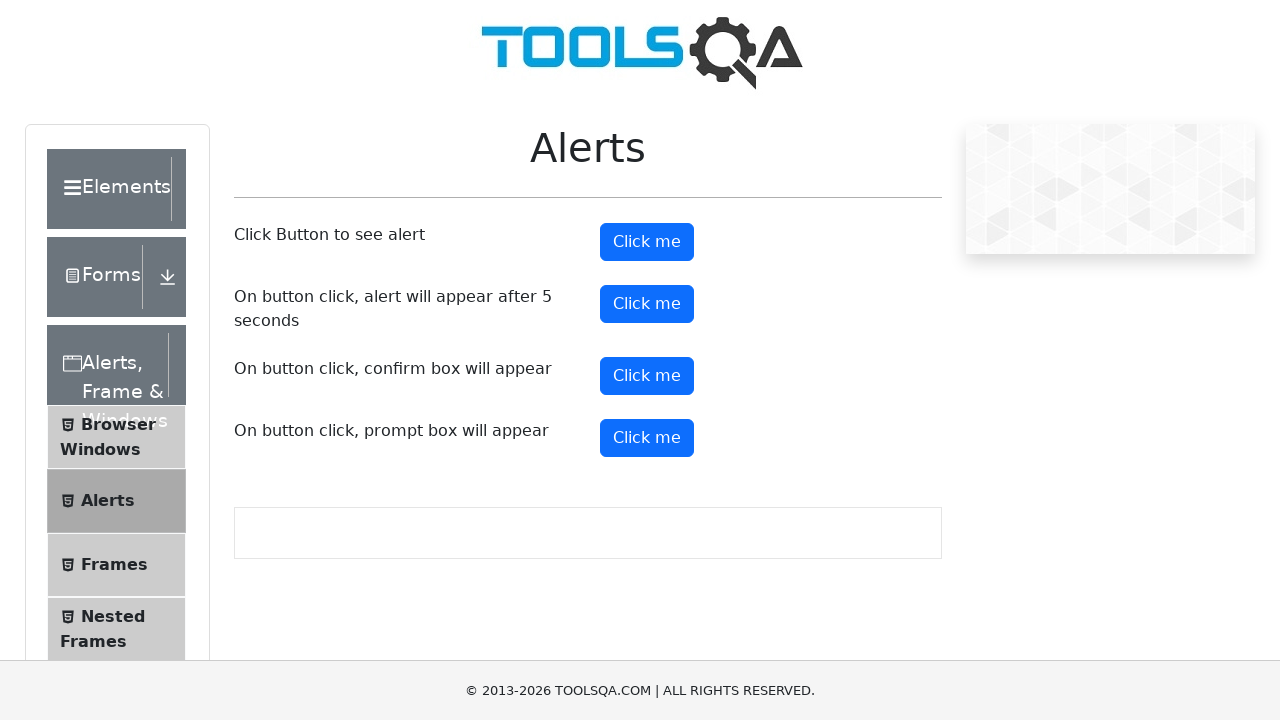

Clicked the confirm button to trigger confirmation alert at (647, 376) on #confirmButton
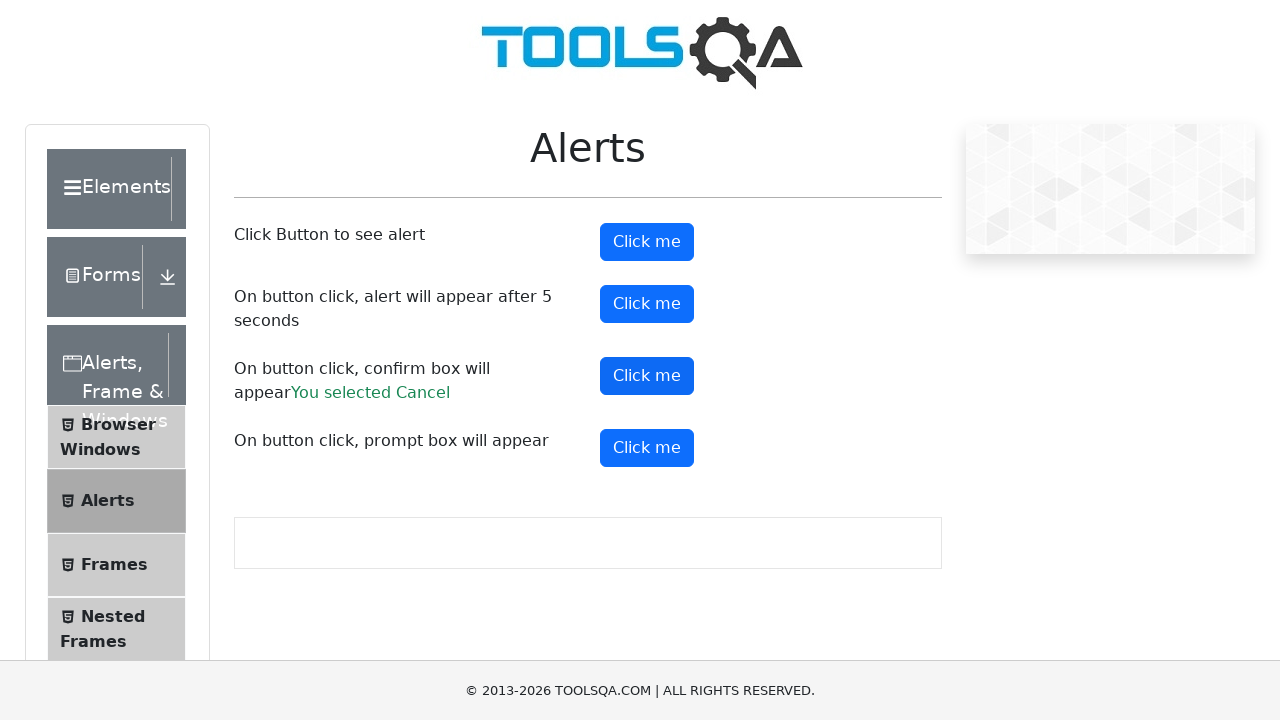

Waited for alert to be dismissed
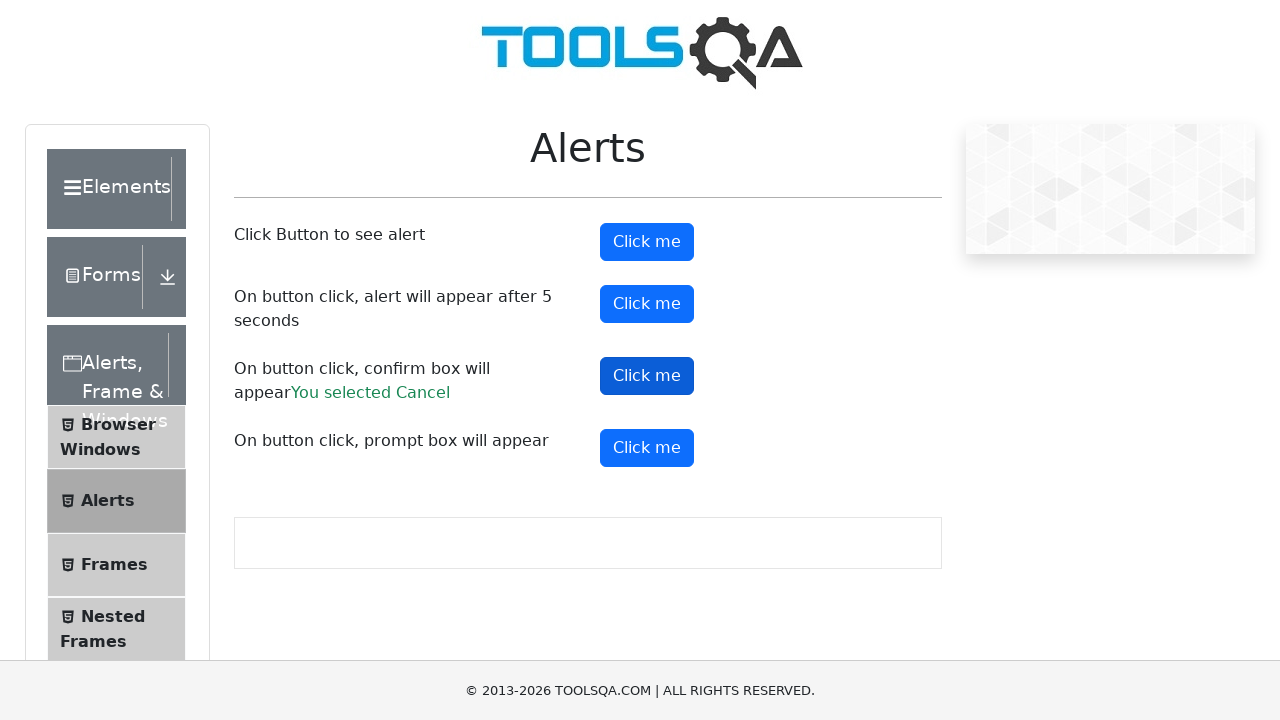

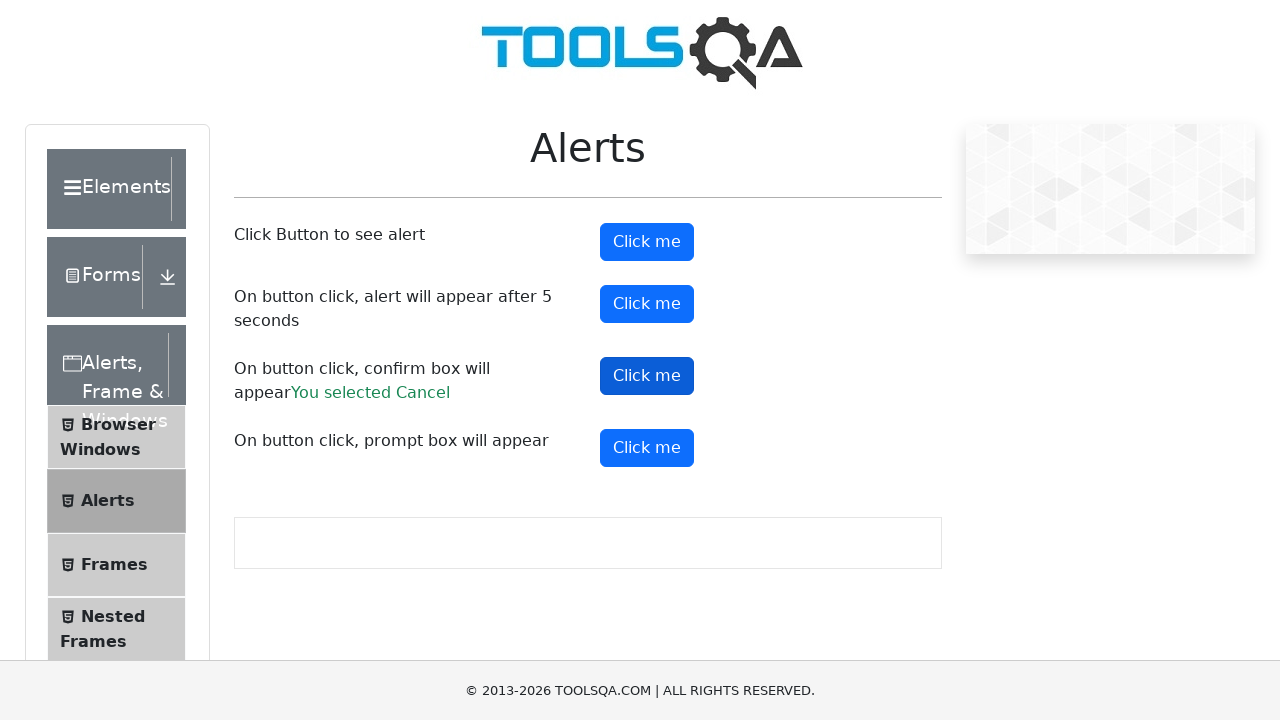